Tests the table filtering functionality by searching for "Rice" and verifying that the filtered results match the expected items

Starting URL: https://rahulshettyacademy.com/seleniumPractise/#/offers

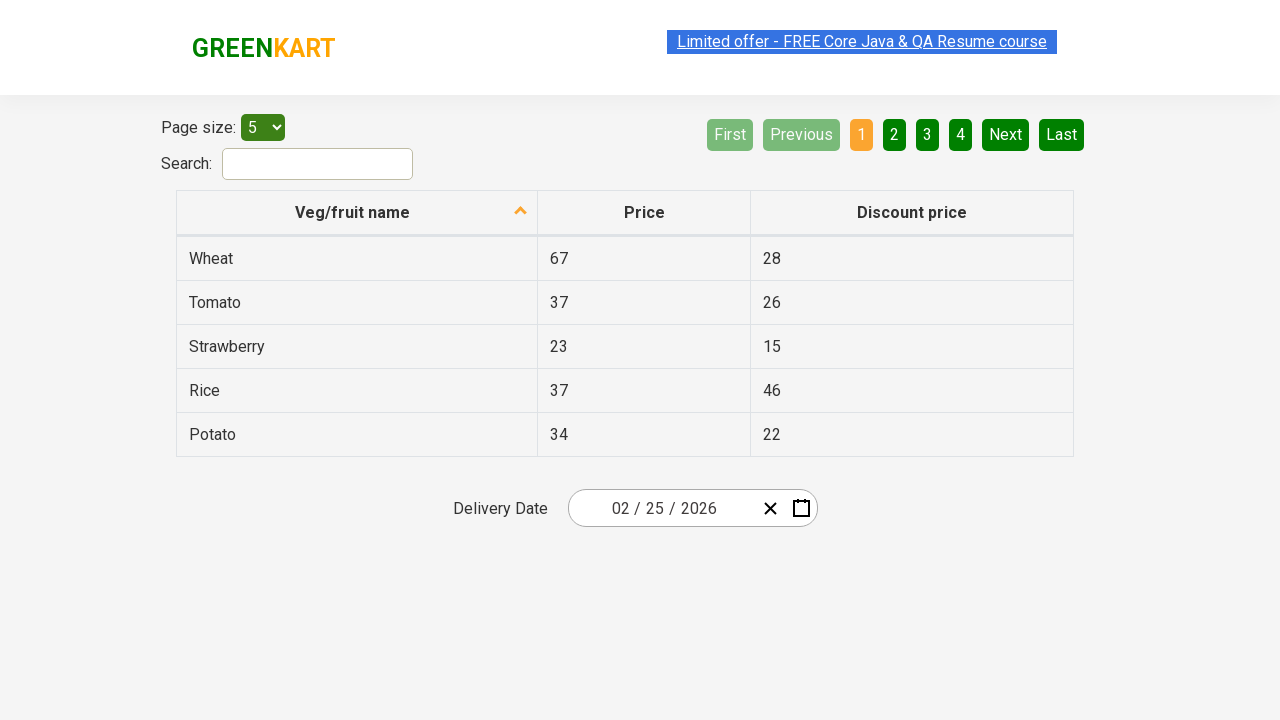

Entered 'Rice' in search field to filter table on #search-field
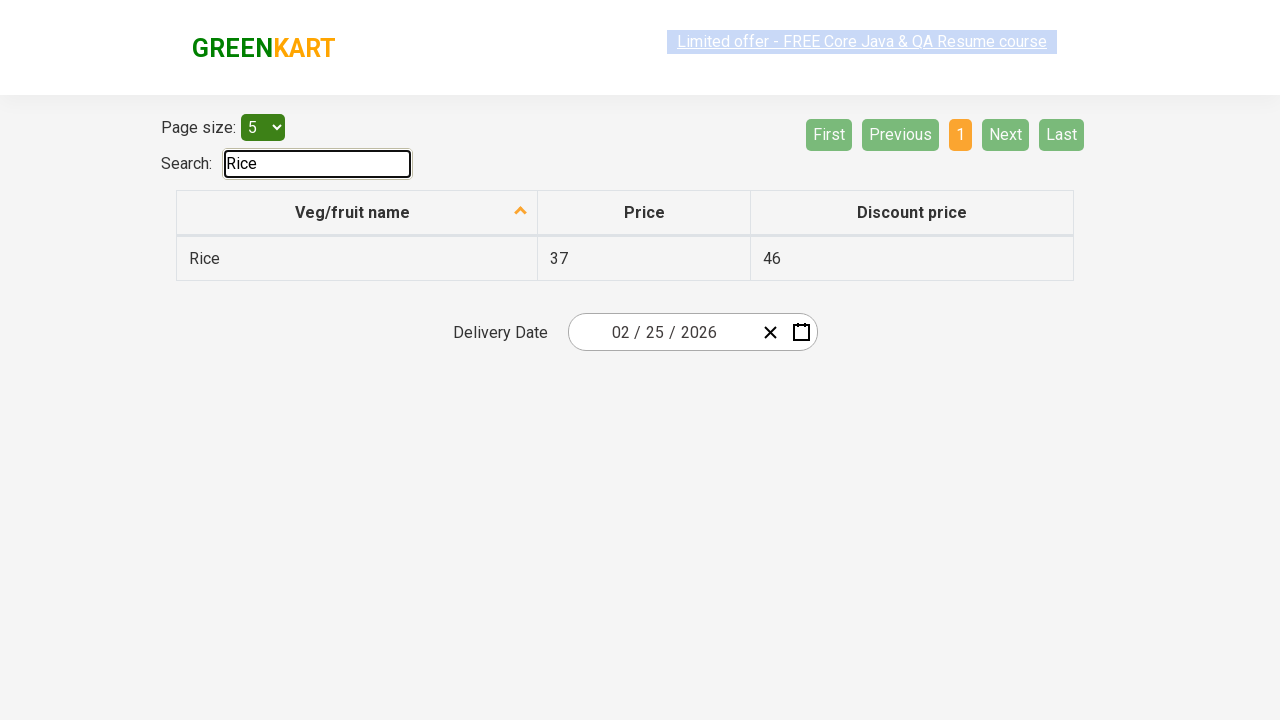

Waited for filter to apply
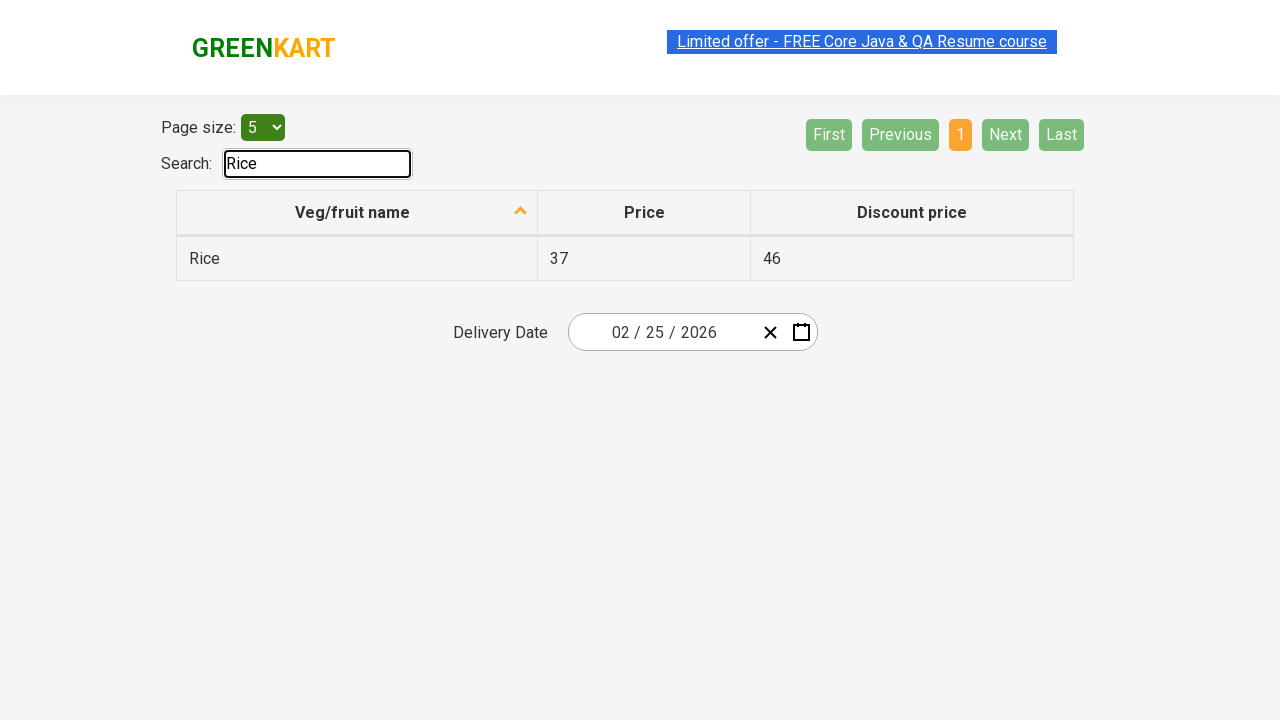

Verified filtered results are present in table
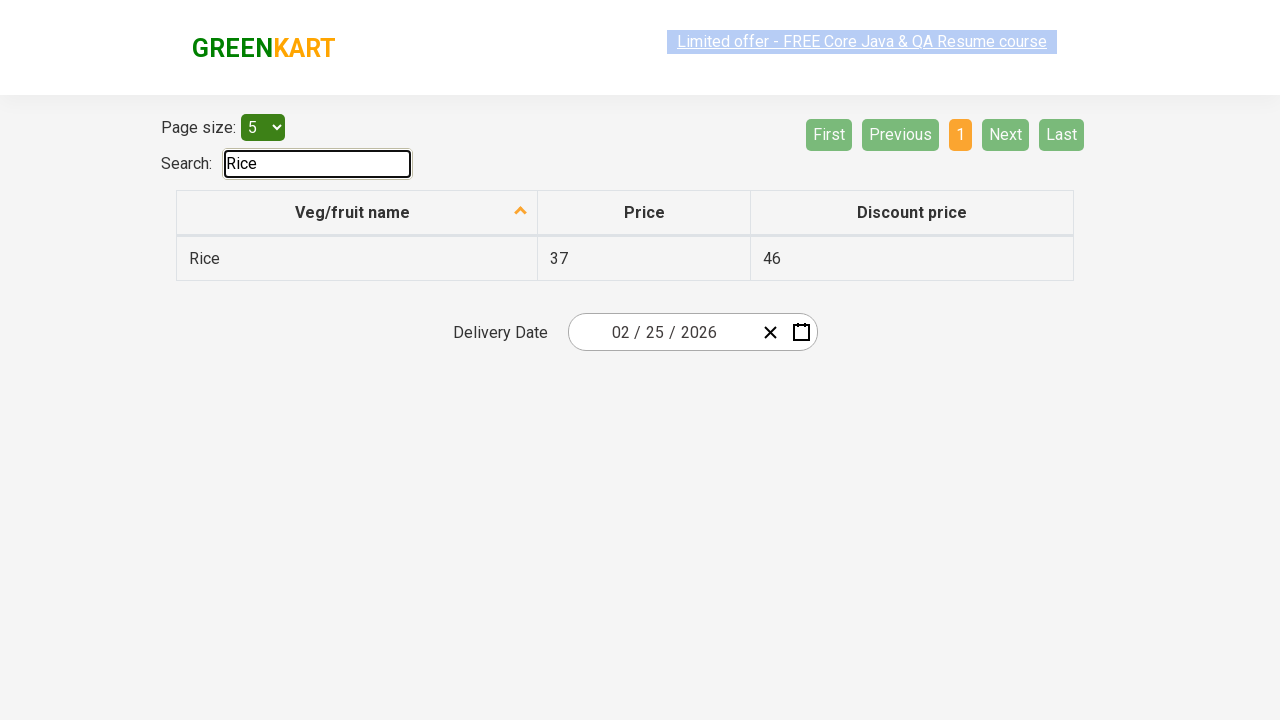

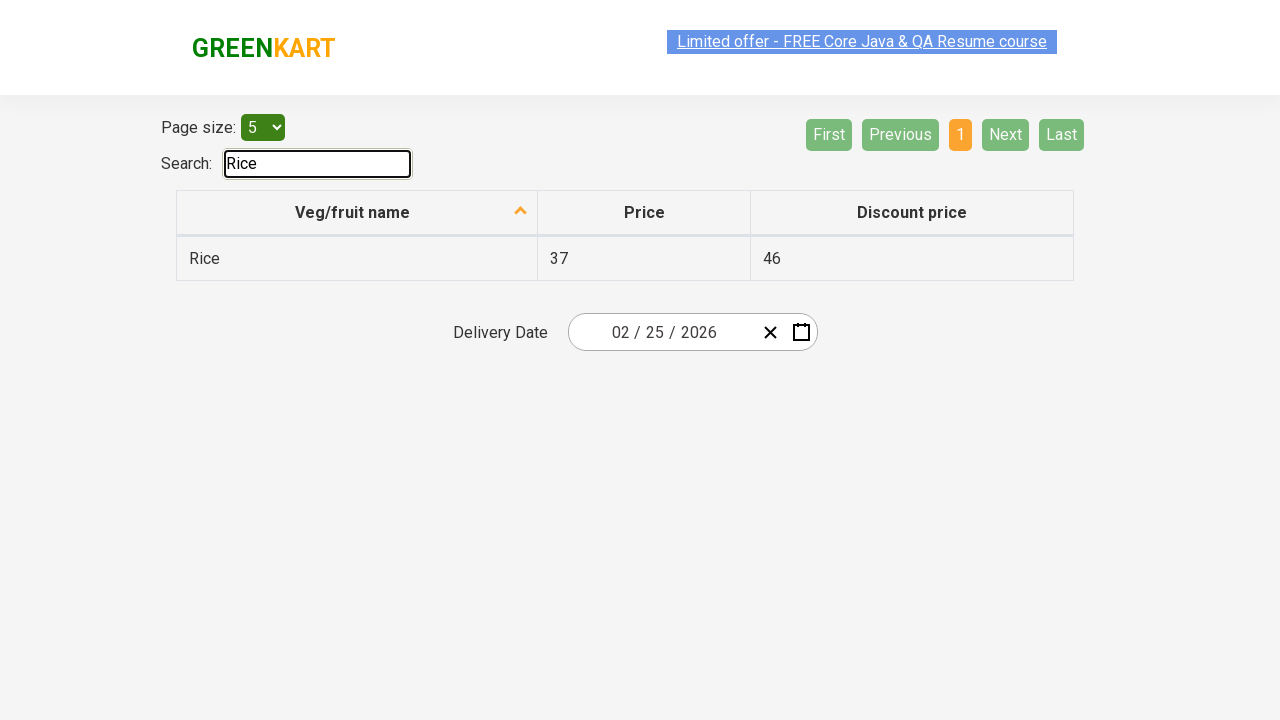